Tests radio button functionality by navigating to Radio Button section and selecting the "Yes" radio option.

Starting URL: https://demoqa.com/text-box

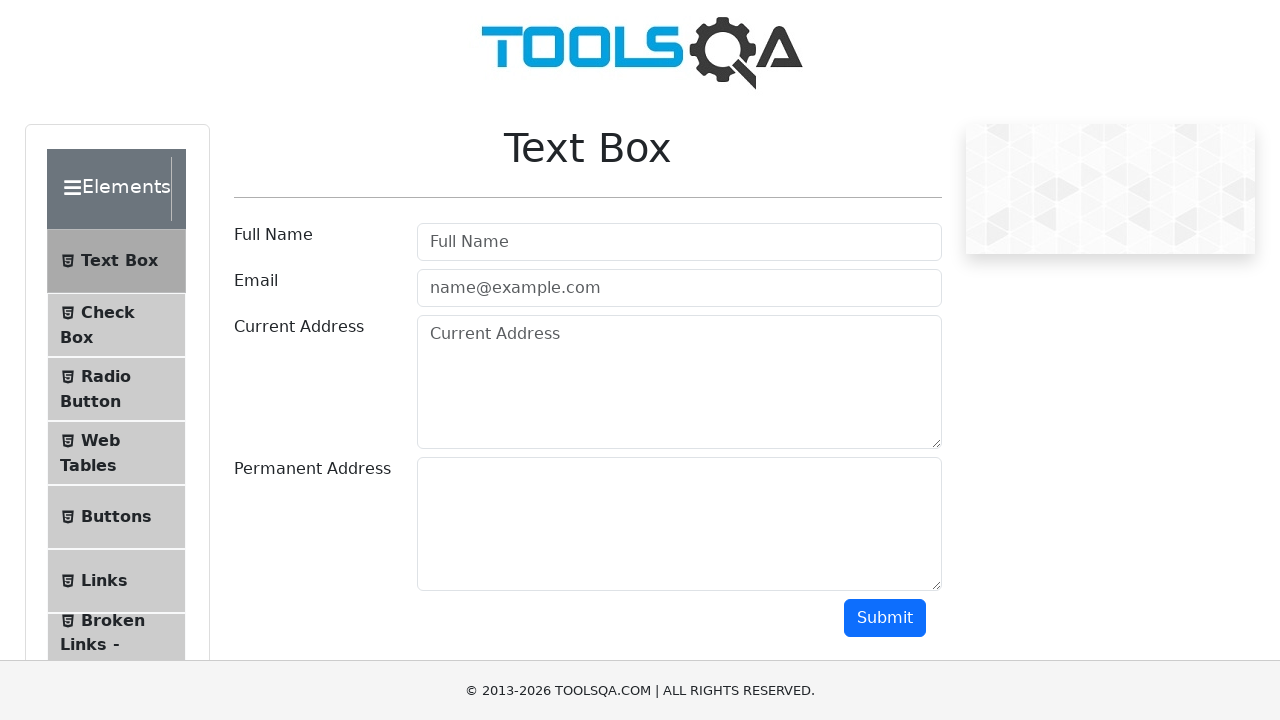

Navigated to starting URL https://demoqa.com/text-box
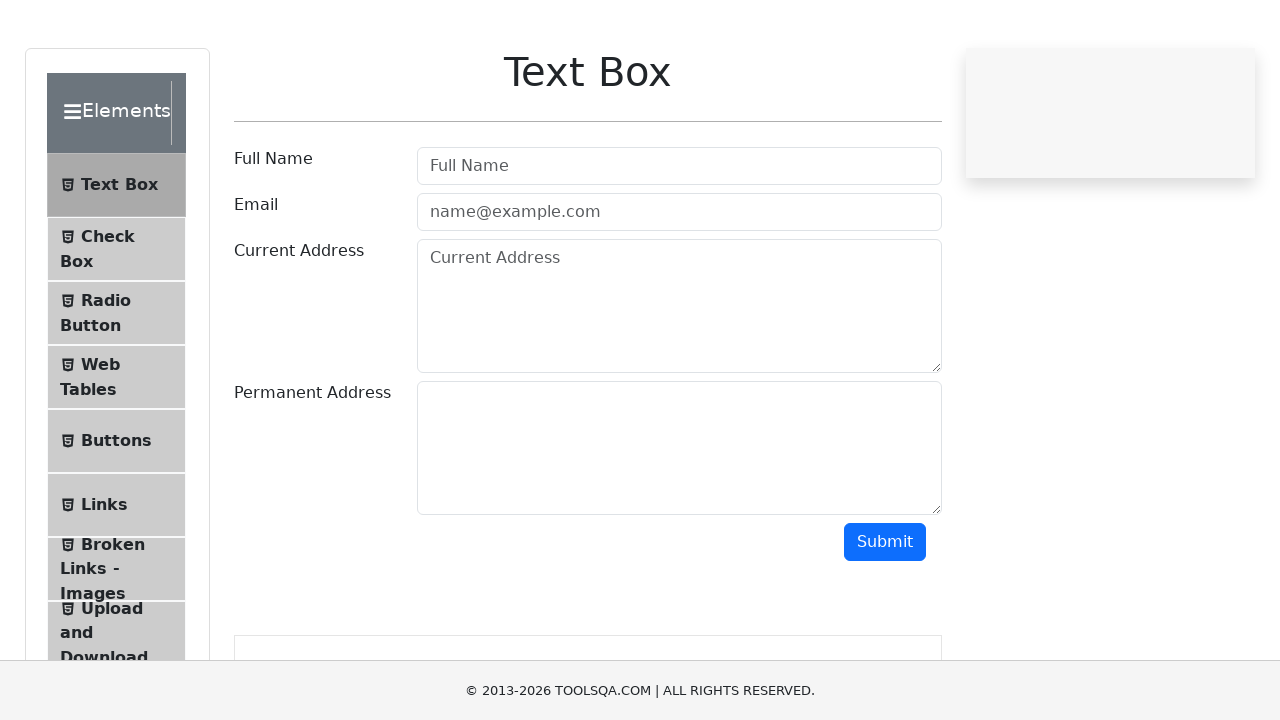

Clicked on Radio Button menu item at (106, 376) on xpath=//span[@class='text' and text()='Radio Button']
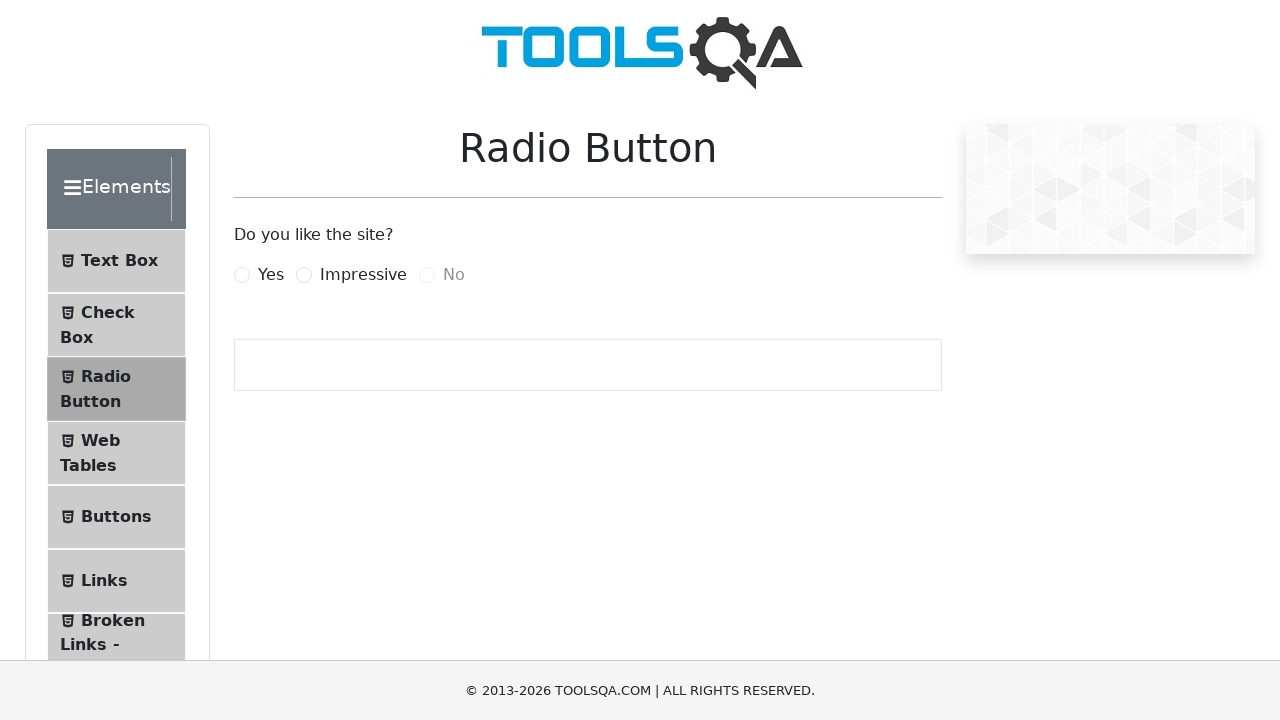

Clicked on the 'Yes' radio button option at (271, 275) on xpath=//label[@for="yesRadio"]
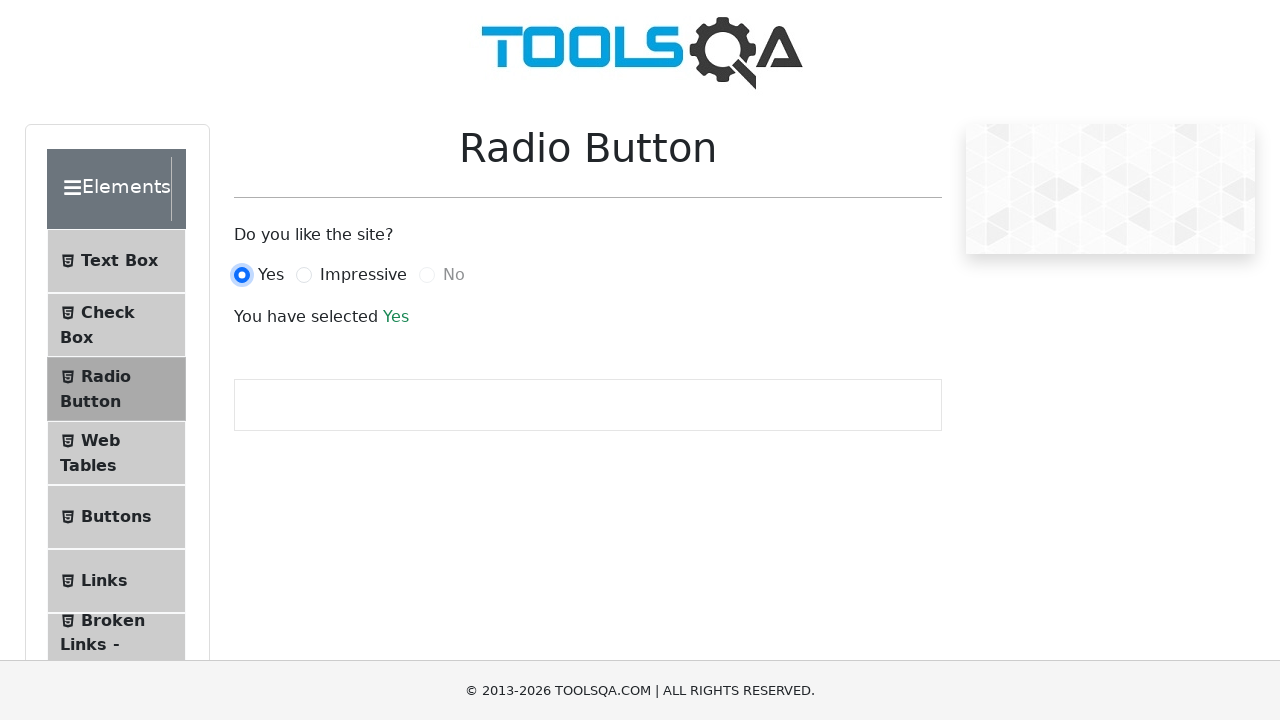

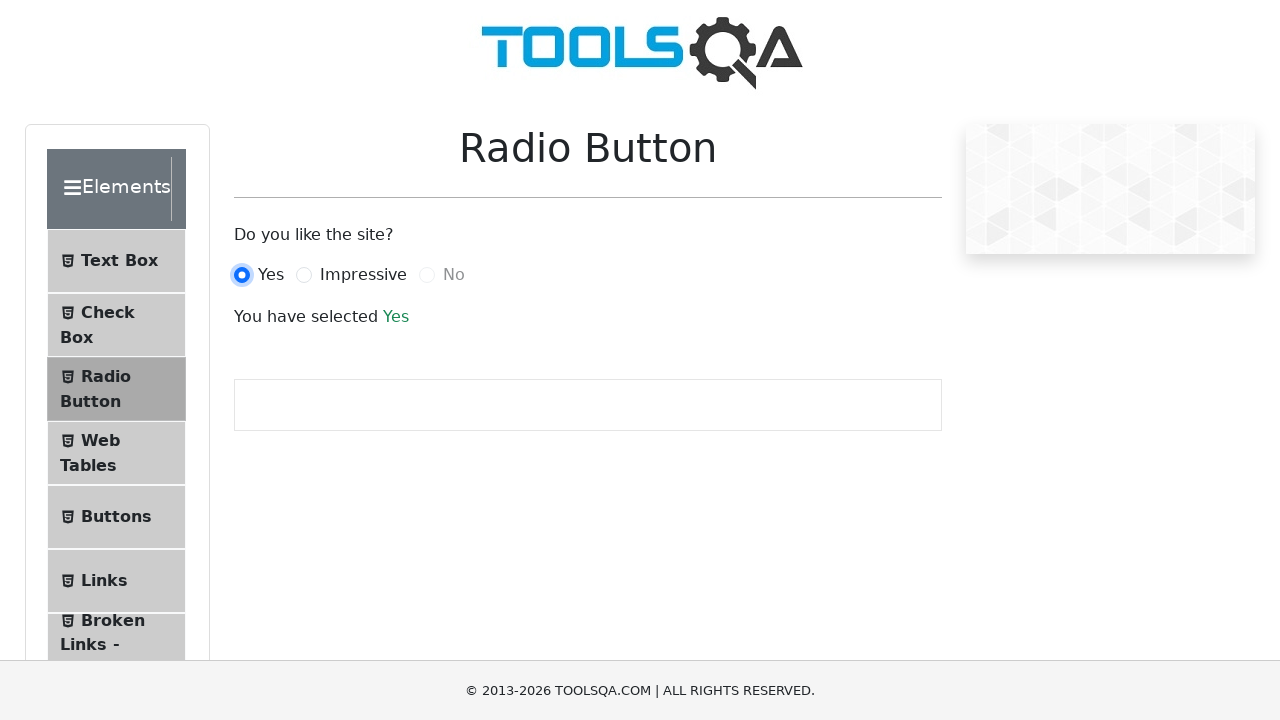